Solves a mathematical captcha by extracting a value from an image attribute, calculating the result, and submitting a form with checkbox selections

Starting URL: http://suninjuly.github.io/get_attribute.html

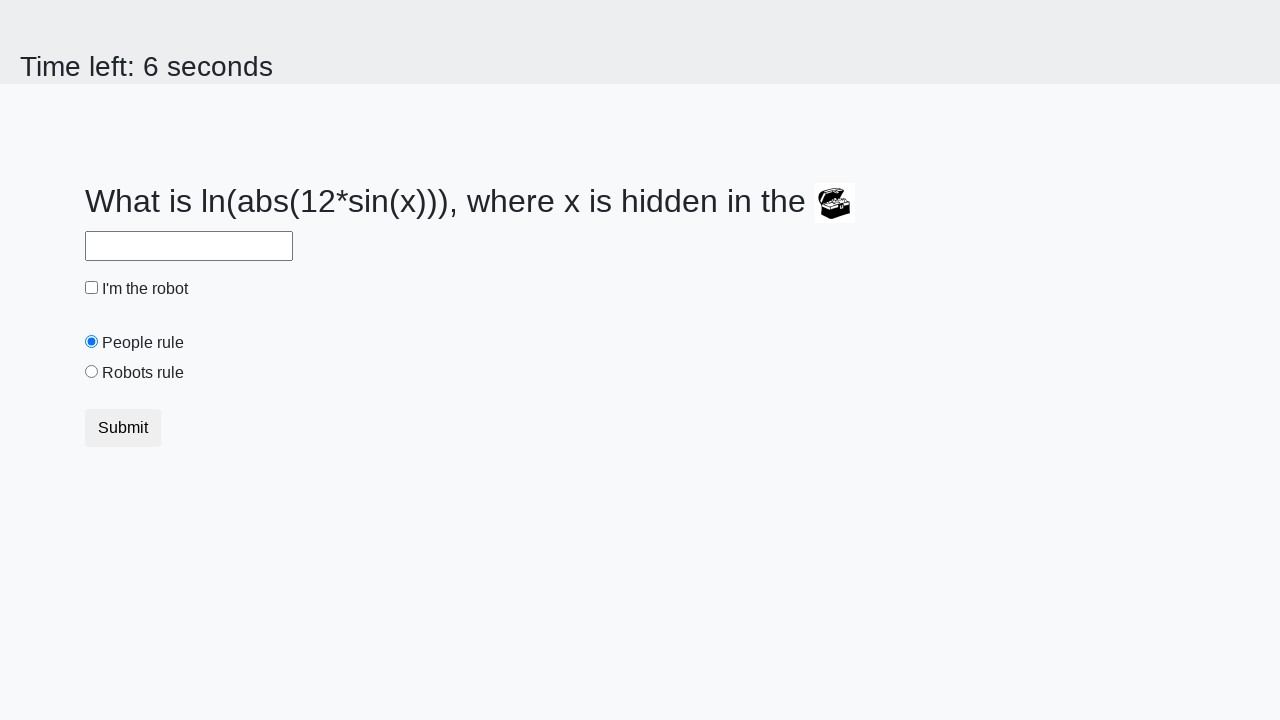

Extracted valuex attribute from image
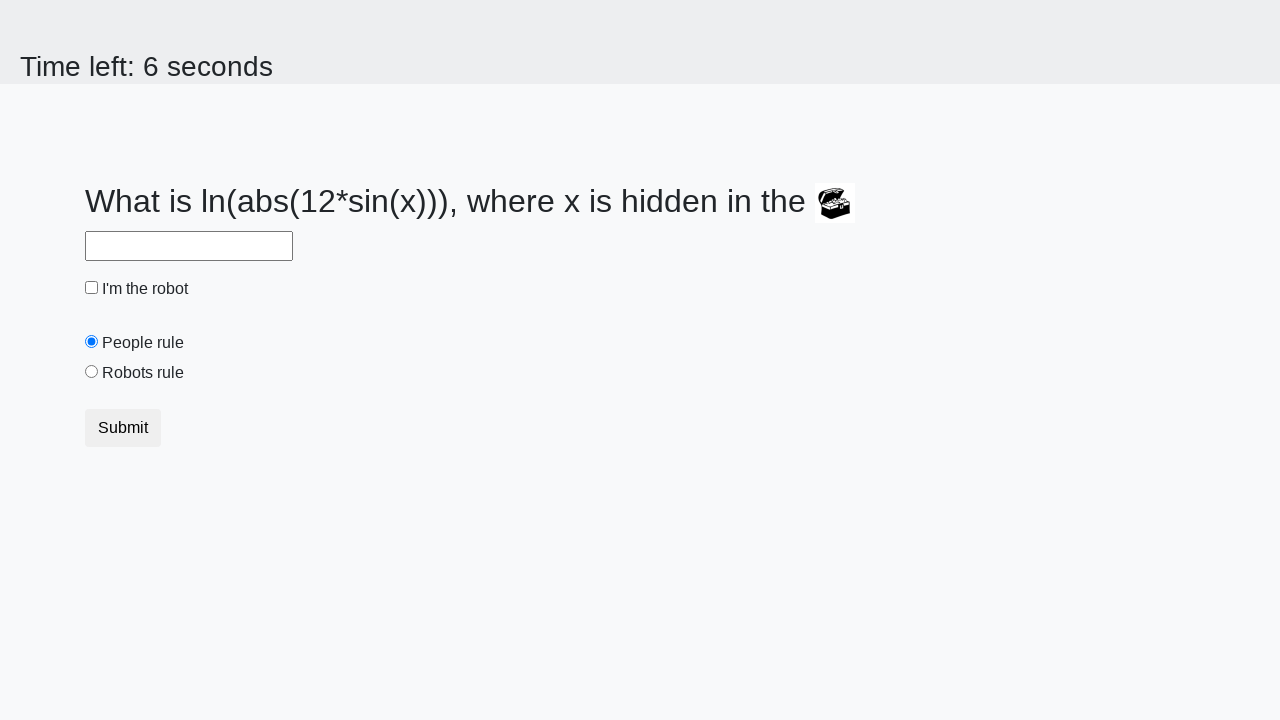

Calculated mathematical result: log(abs(12*sin(valuex)))
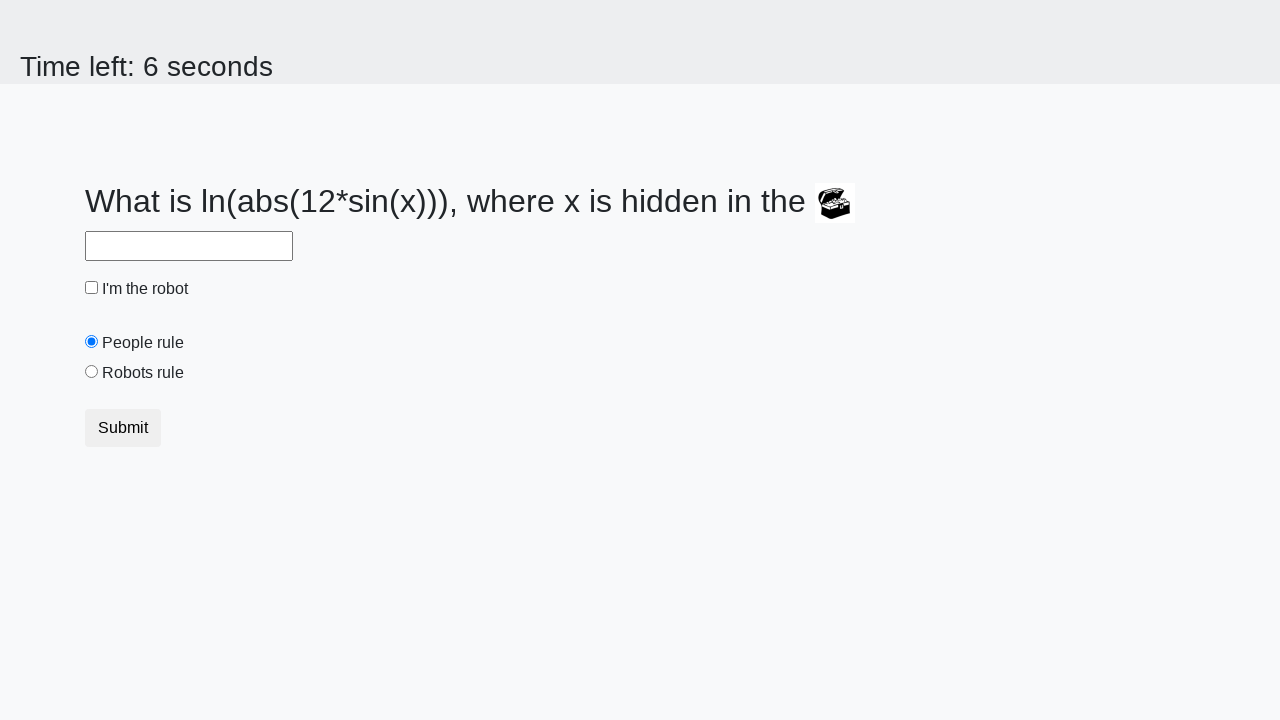

Filled answer field with calculated result: 1.0796758506129542 on #answer
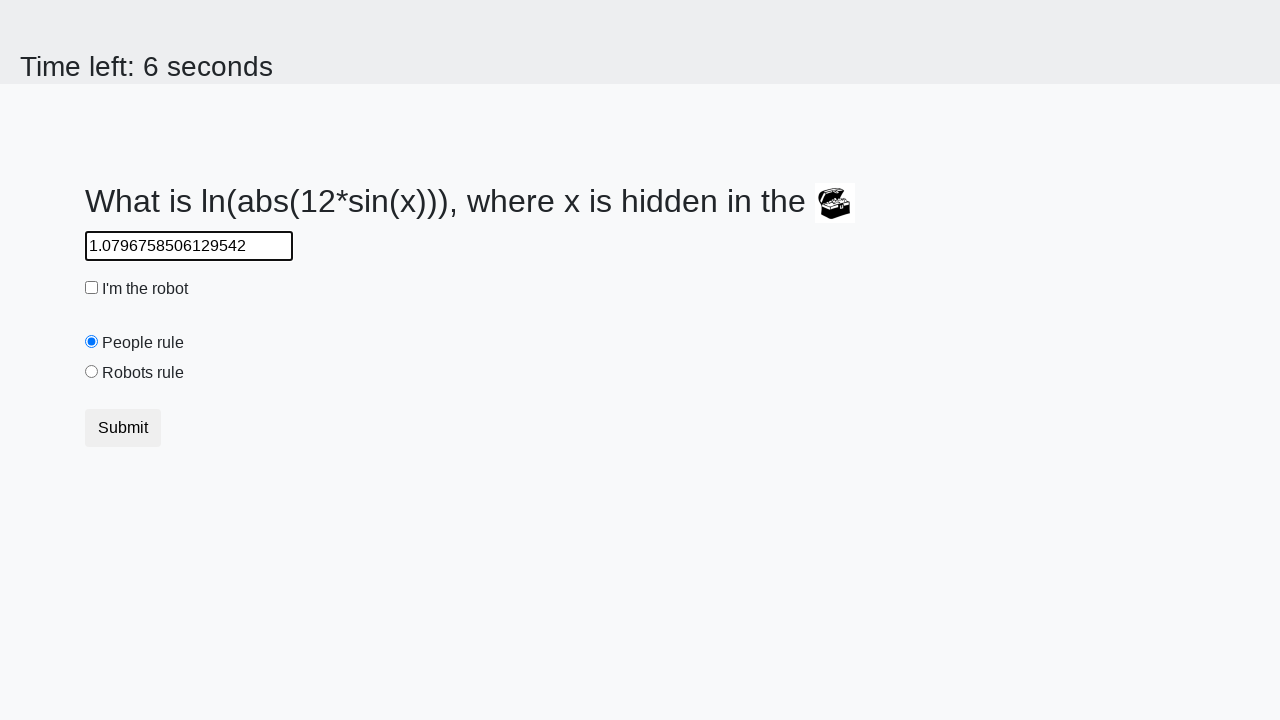

Clicked the robot checkbox at (92, 288) on #robotCheckbox
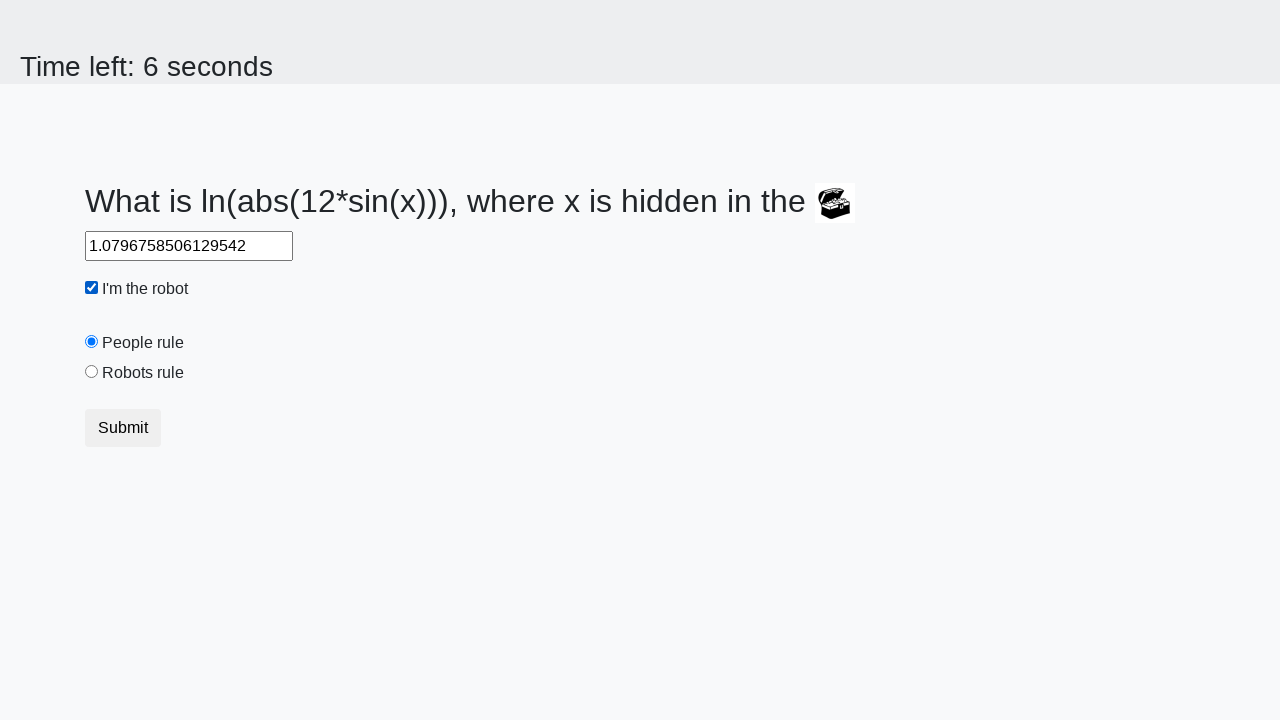

Clicked the robots rule radio button at (92, 372) on #robotsRule
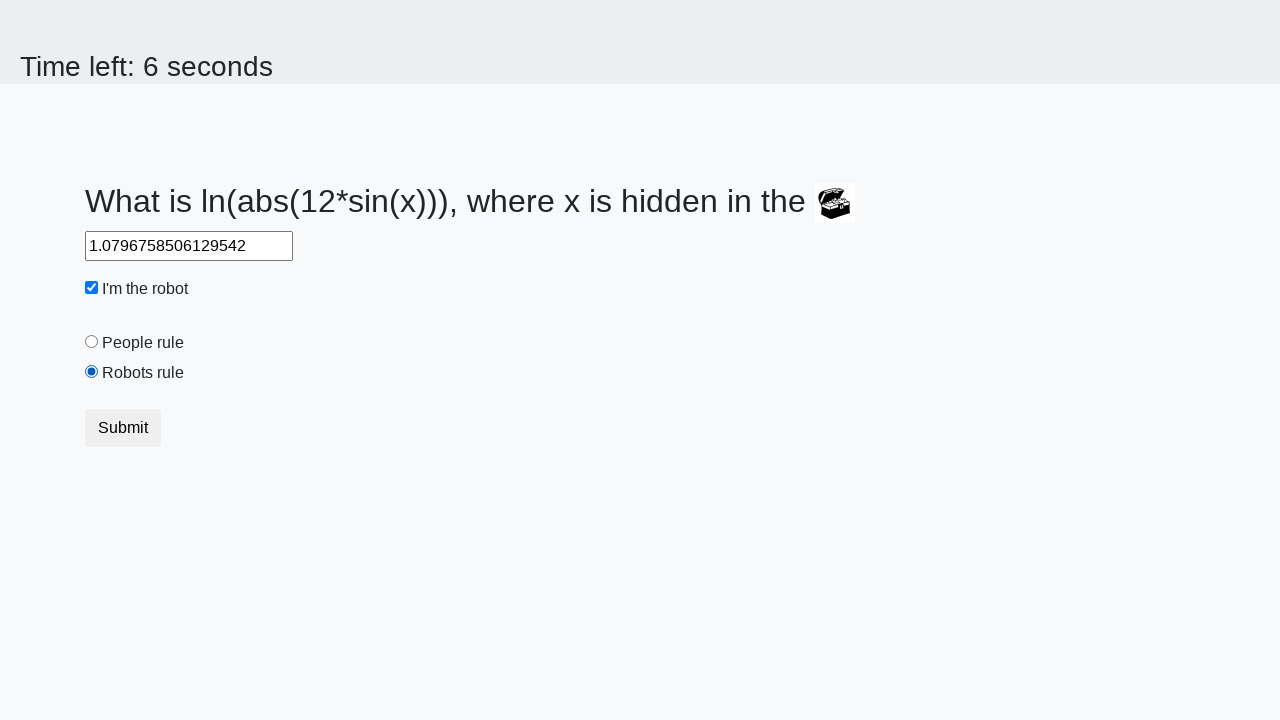

Clicked submit button to submit the form at (123, 428) on [type=submit]
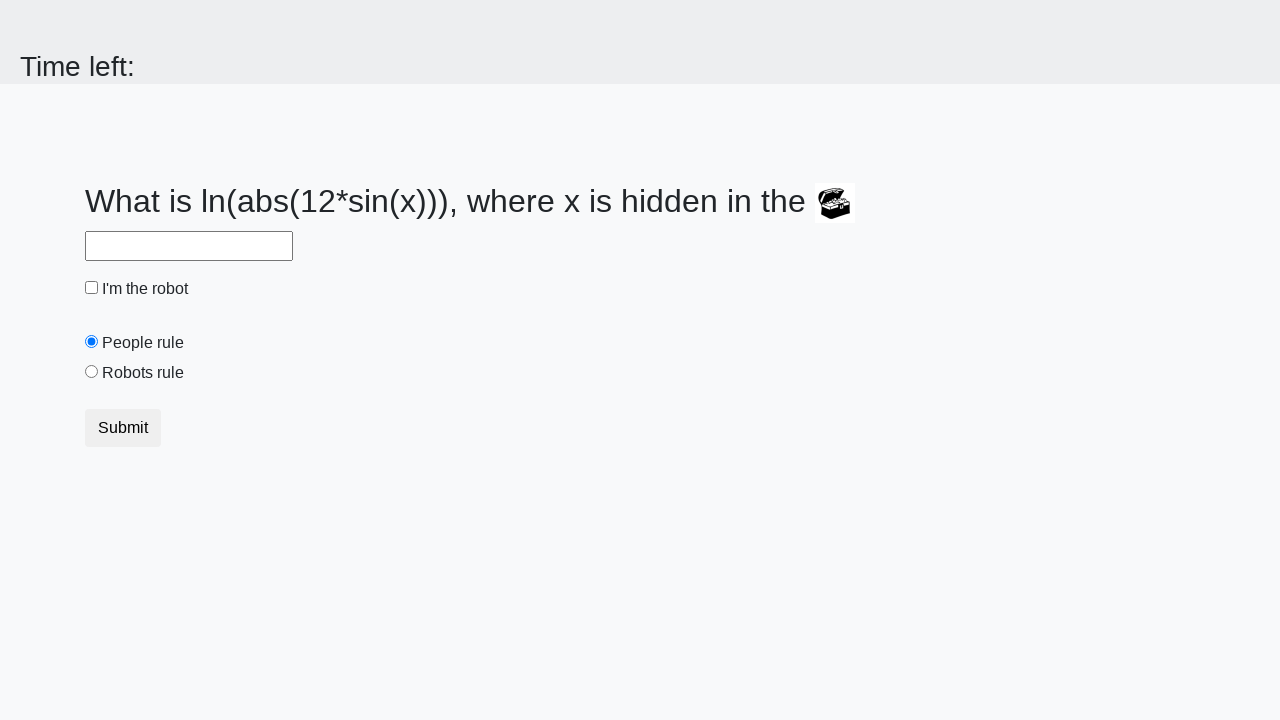

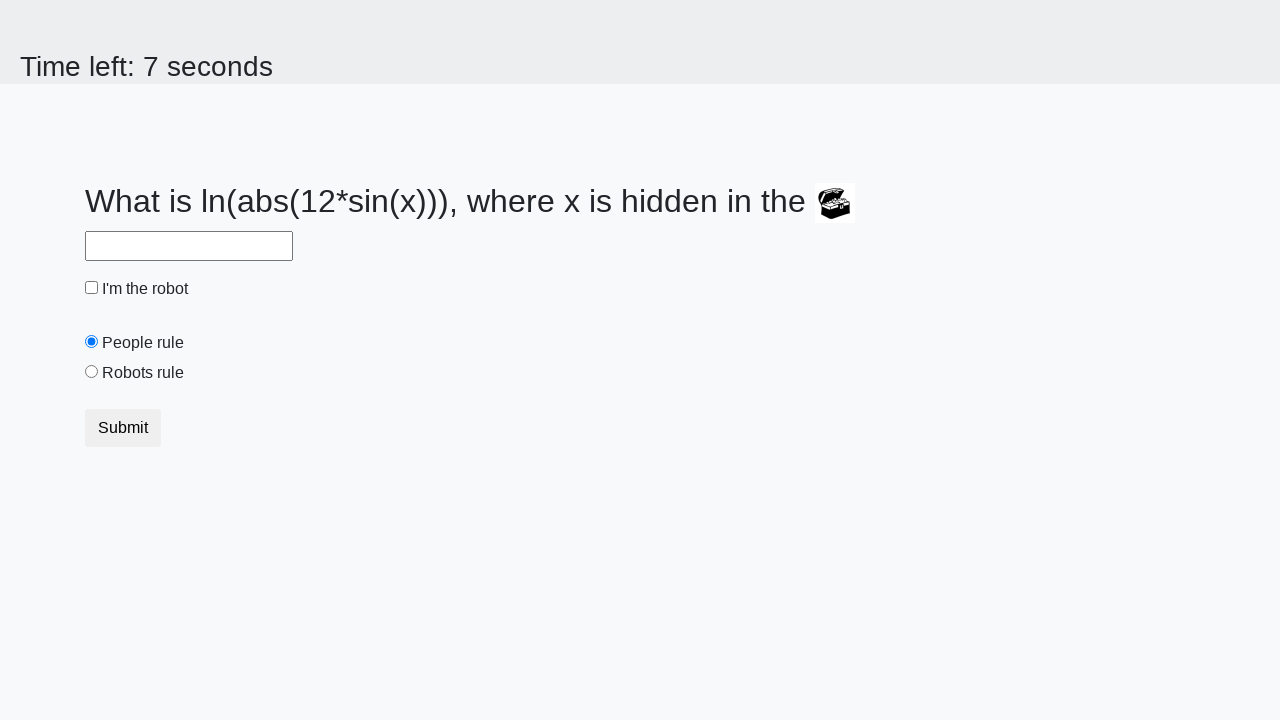